Tests clicking a blue button with dynamic class attributes three times, handling the alert dialog that appears after each click

Starting URL: http://uitestingplayground.com/classattr

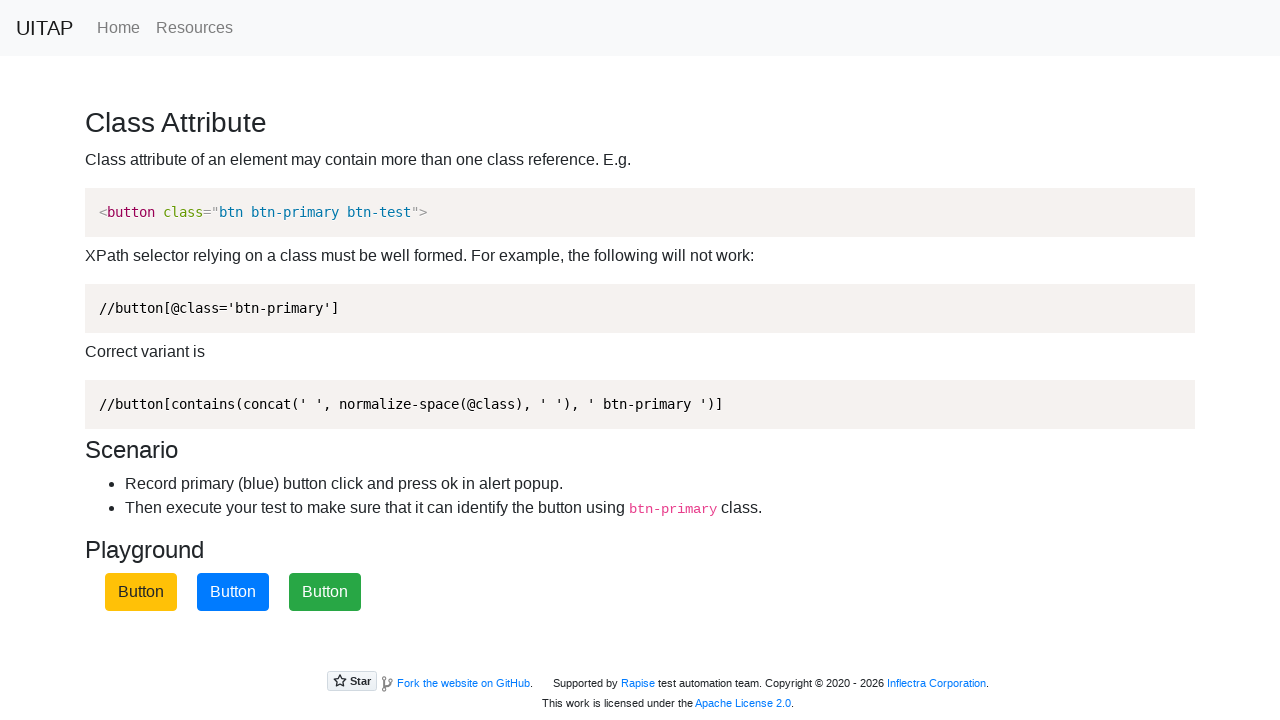

Navigated to UITestingPlayground ClassAttr page
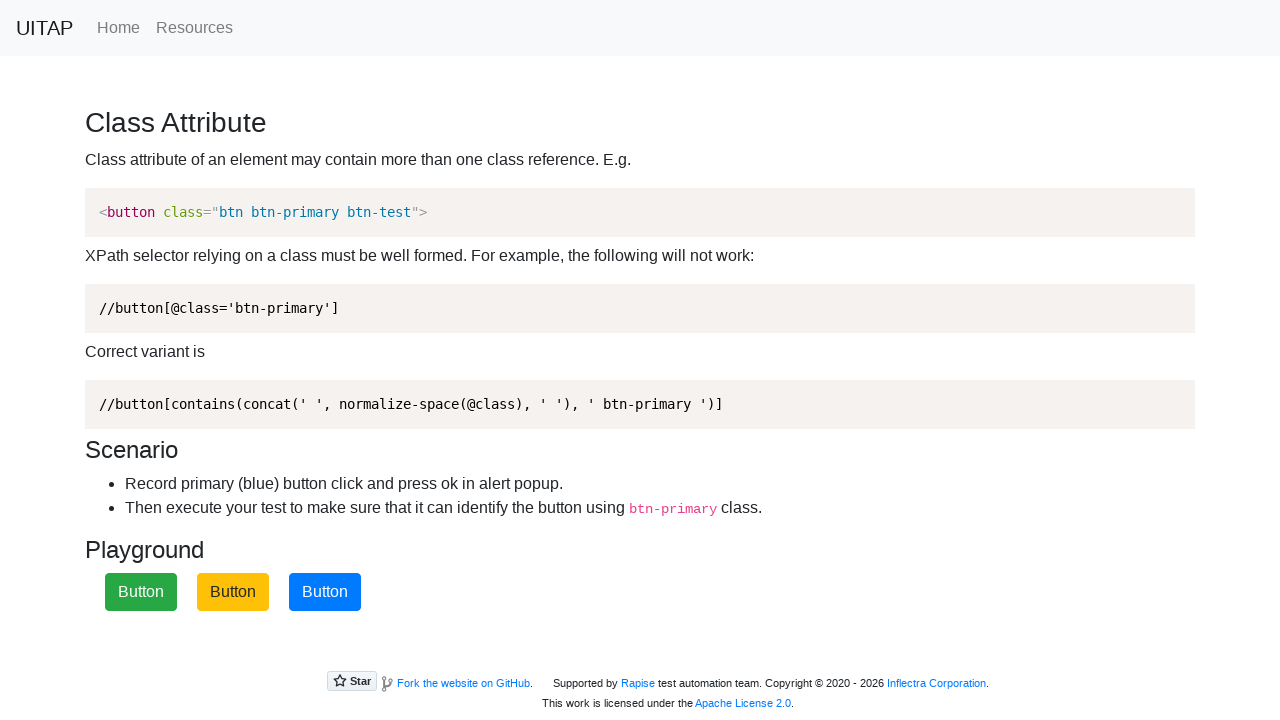

Clicked the blue primary button with dynamic class attributes at (325, 592) on xpath=//button[contains(concat(' ', normalize-space(@class), ' '), ' btn-primary
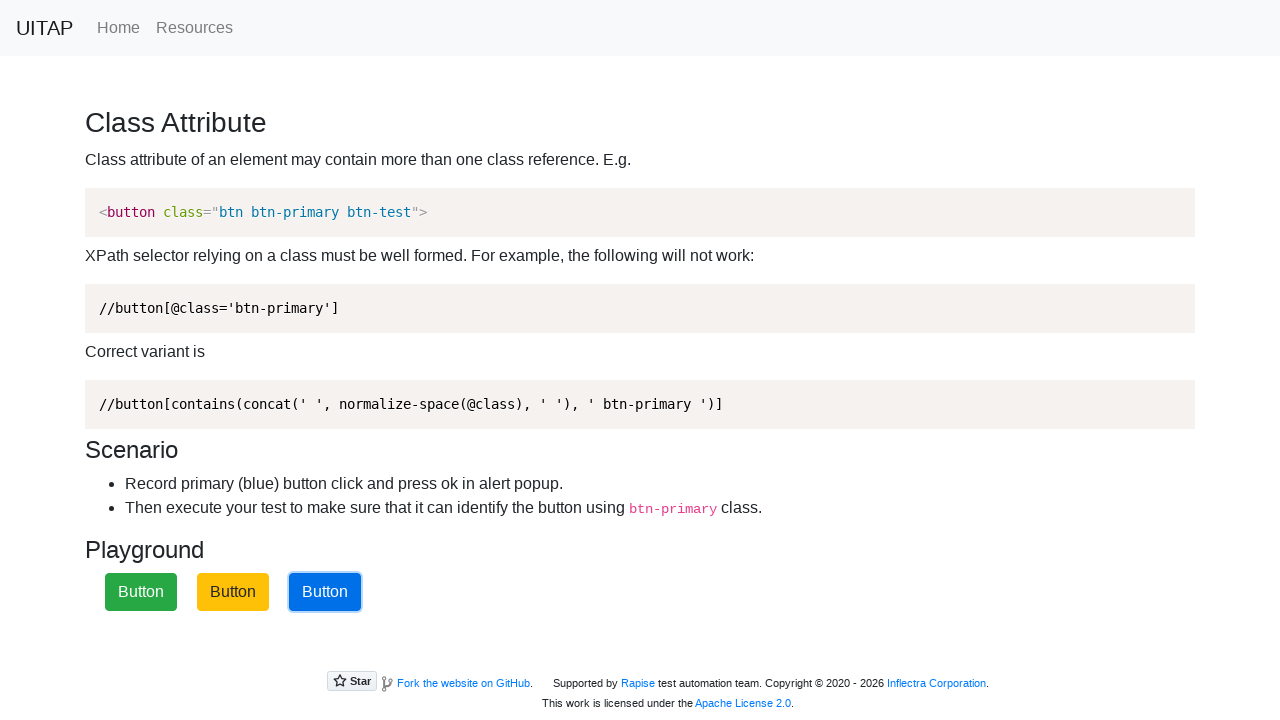

Set up dialog handler to accept alerts
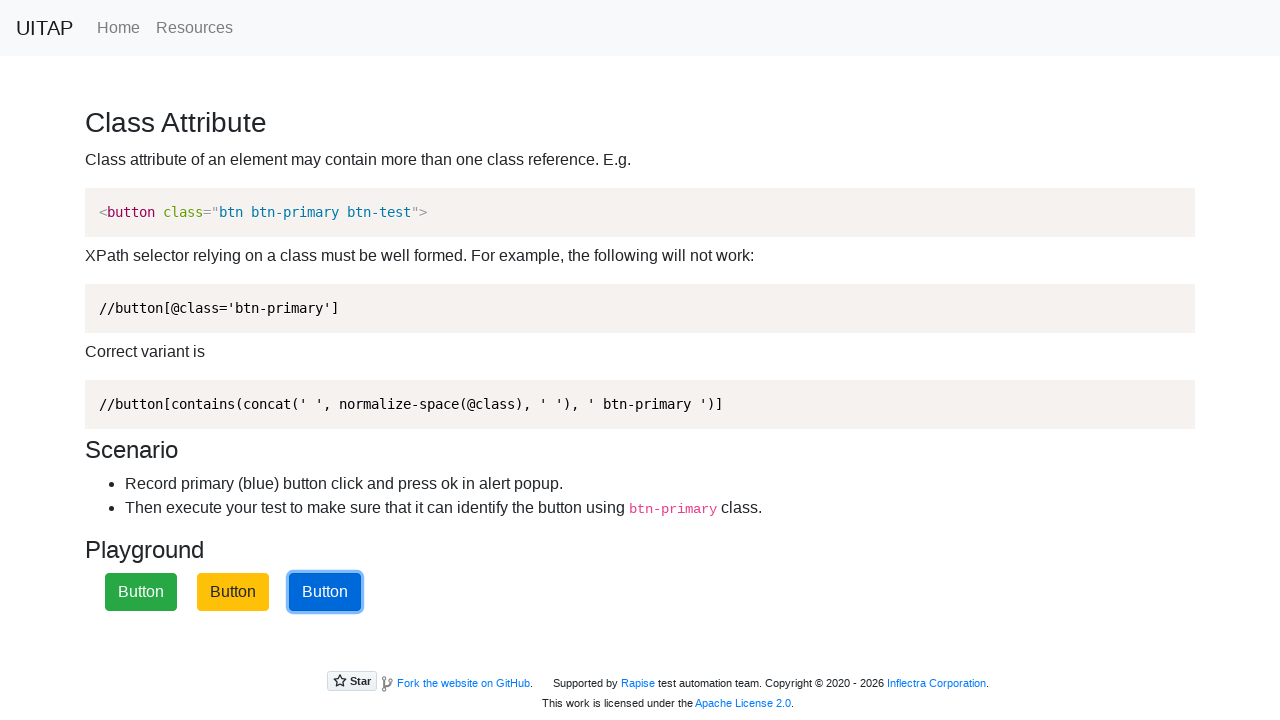

Waited 500ms for dialog to process
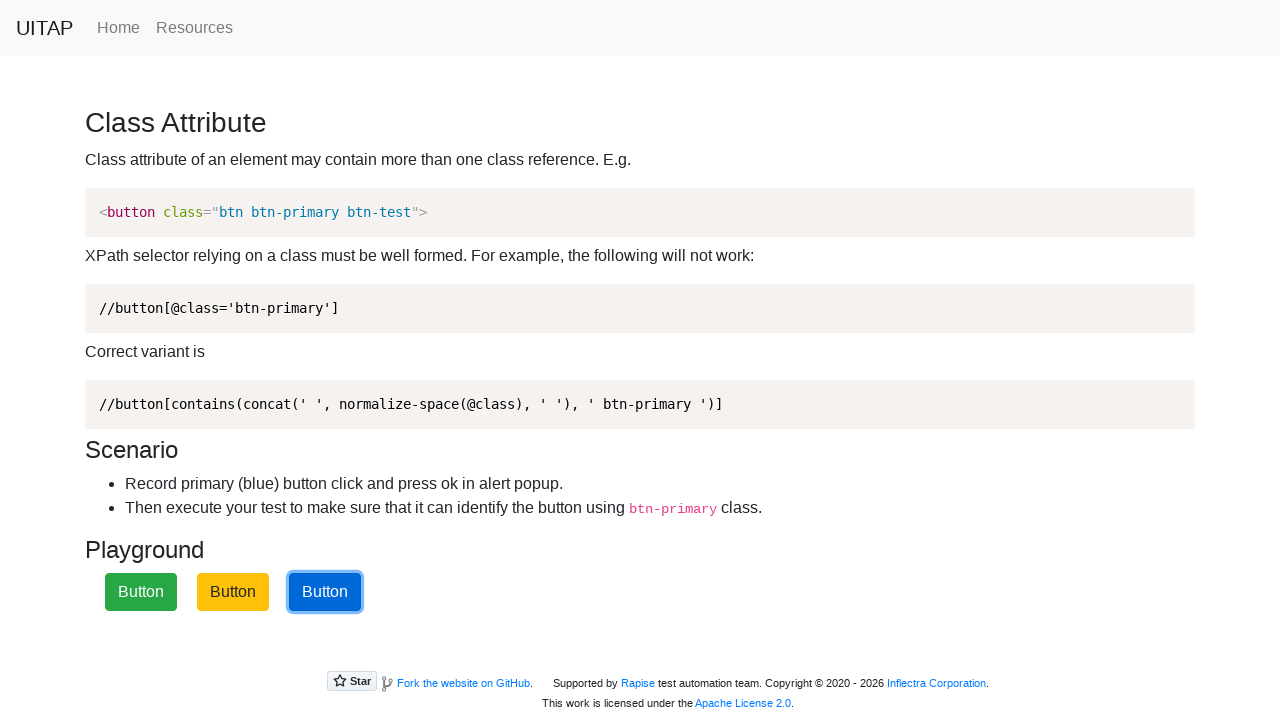

Clicked the blue primary button with dynamic class attributes at (325, 592) on xpath=//button[contains(concat(' ', normalize-space(@class), ' '), ' btn-primary
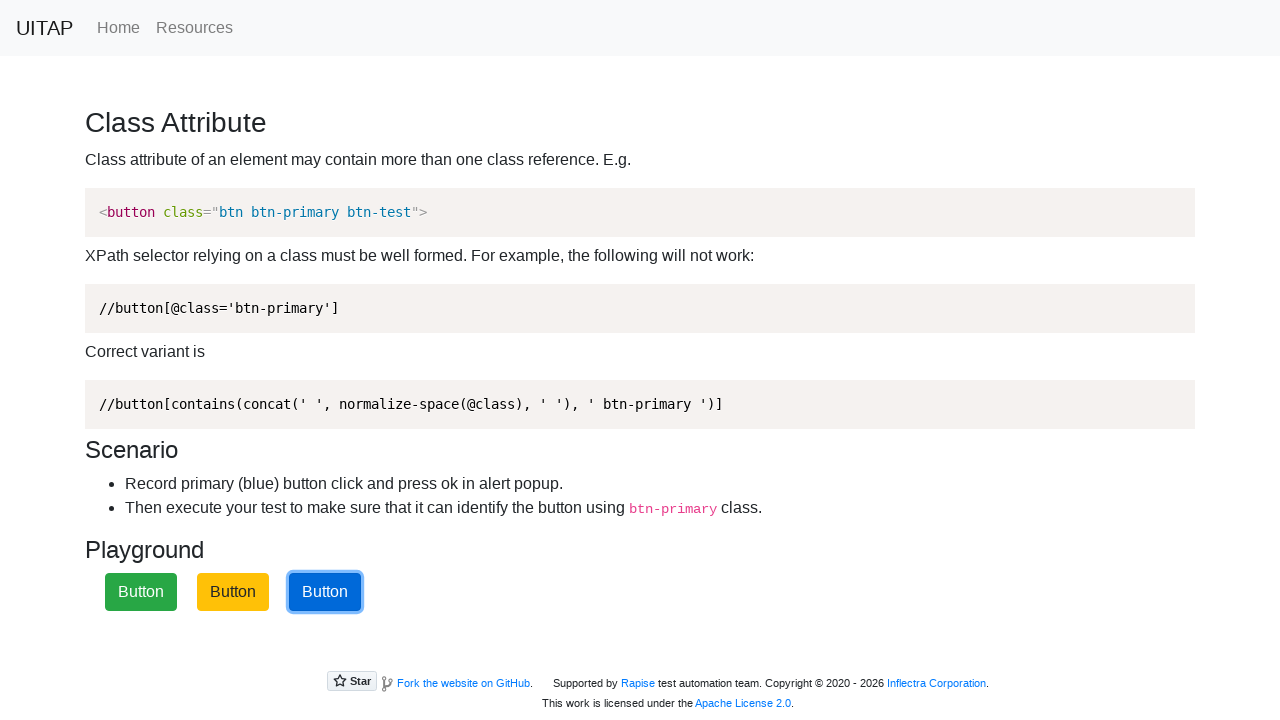

Set up dialog handler to accept alerts
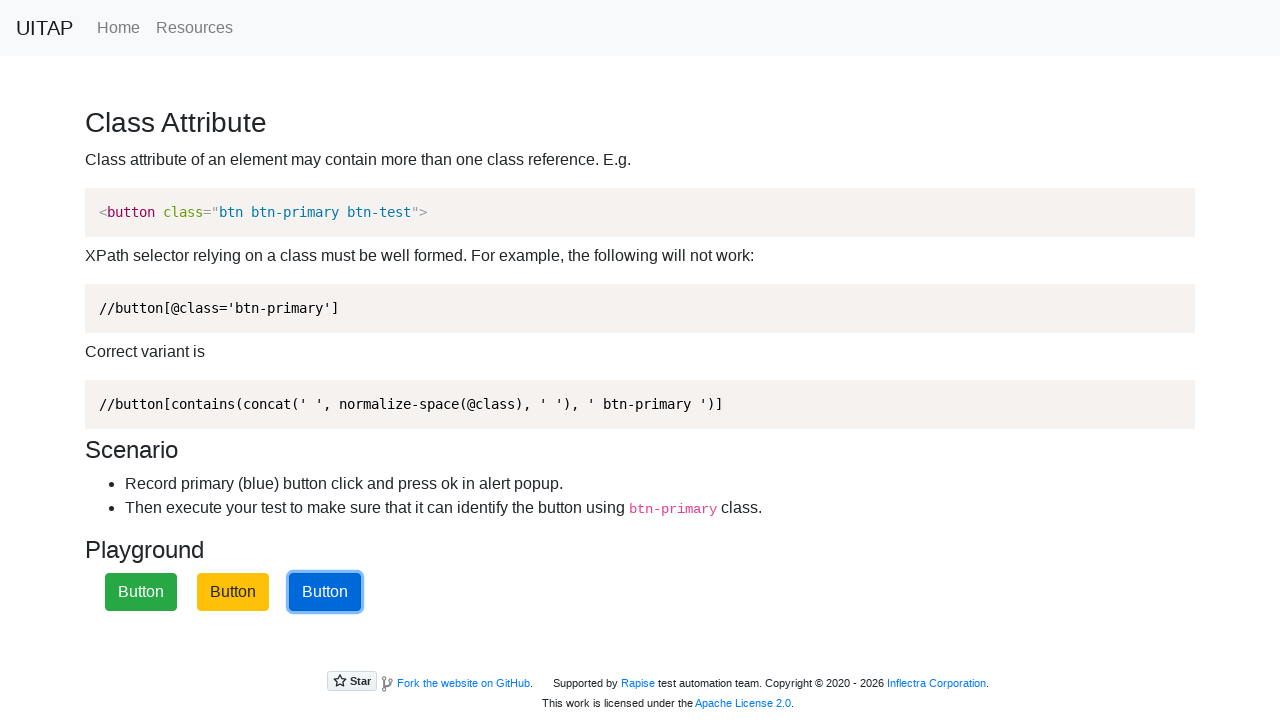

Waited 500ms for dialog to process
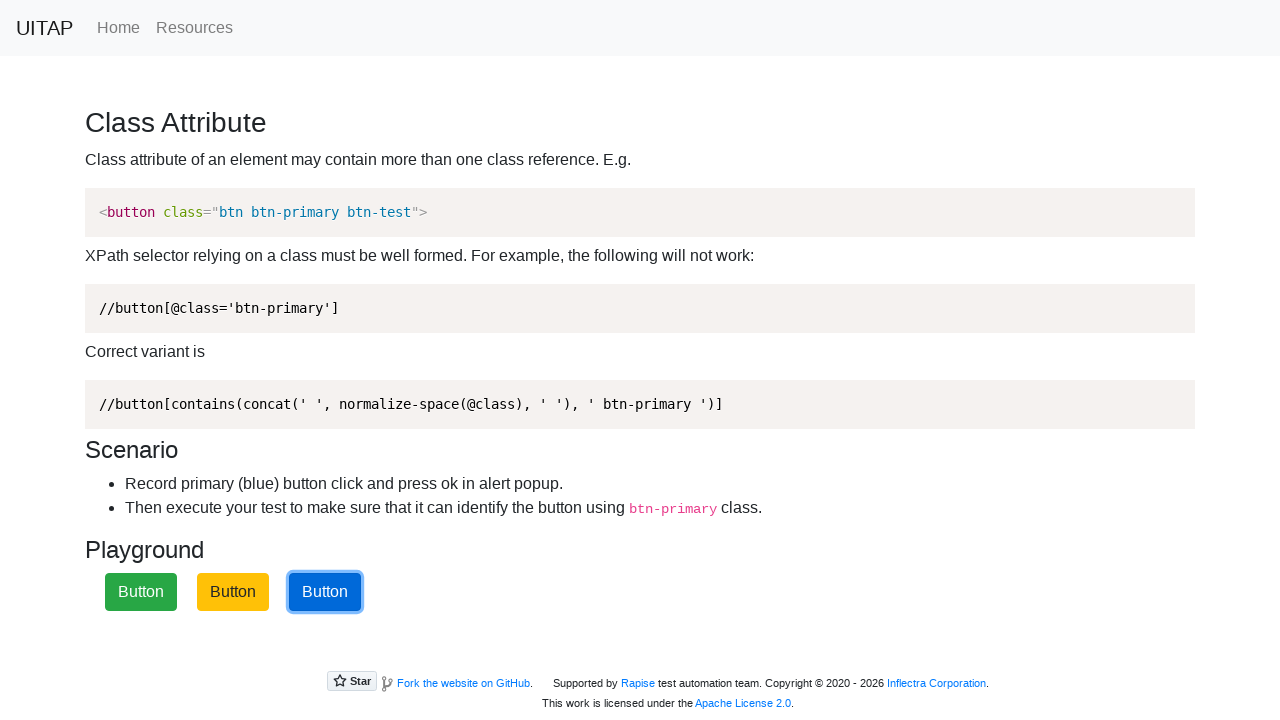

Clicked the blue primary button with dynamic class attributes at (325, 592) on xpath=//button[contains(concat(' ', normalize-space(@class), ' '), ' btn-primary
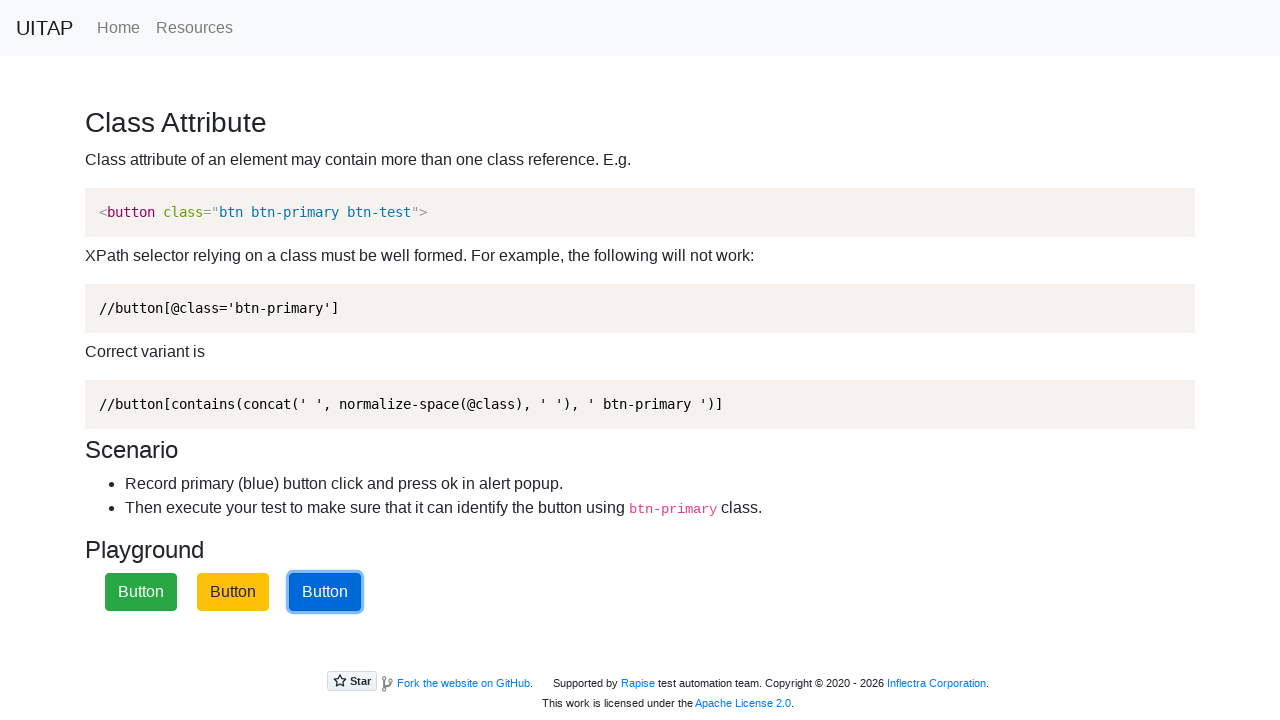

Set up dialog handler to accept alerts
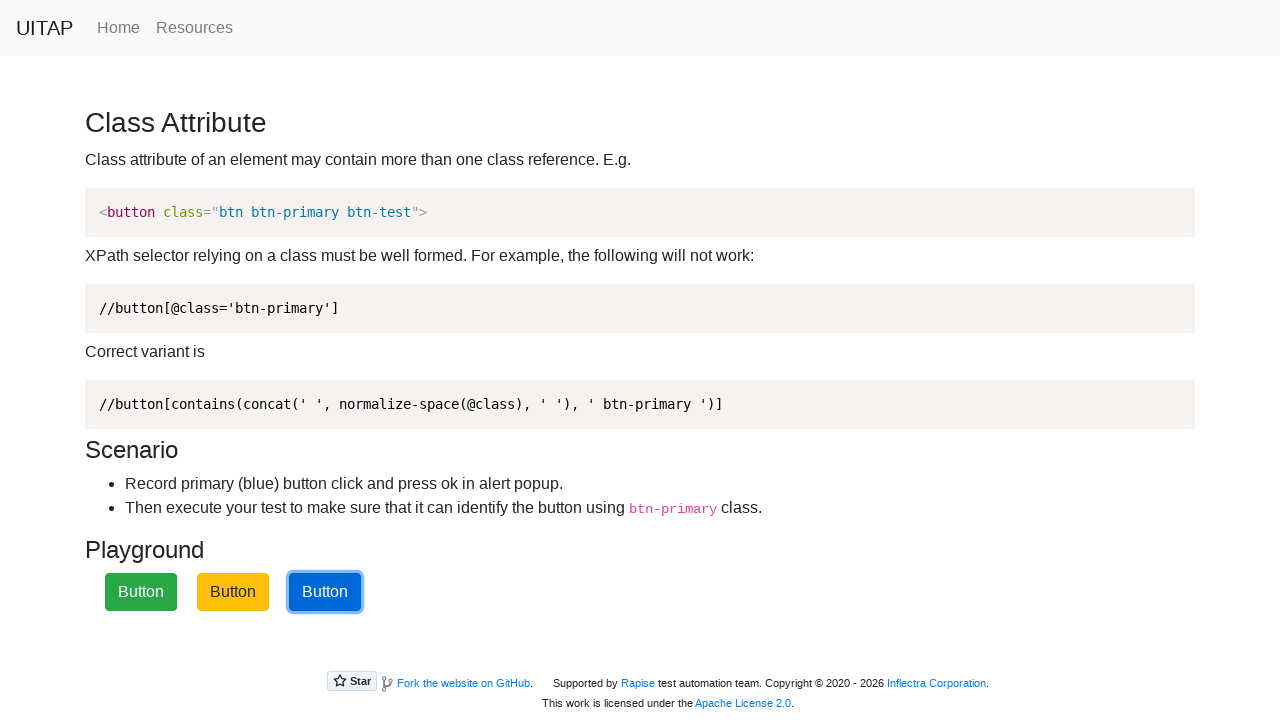

Waited 500ms for dialog to process
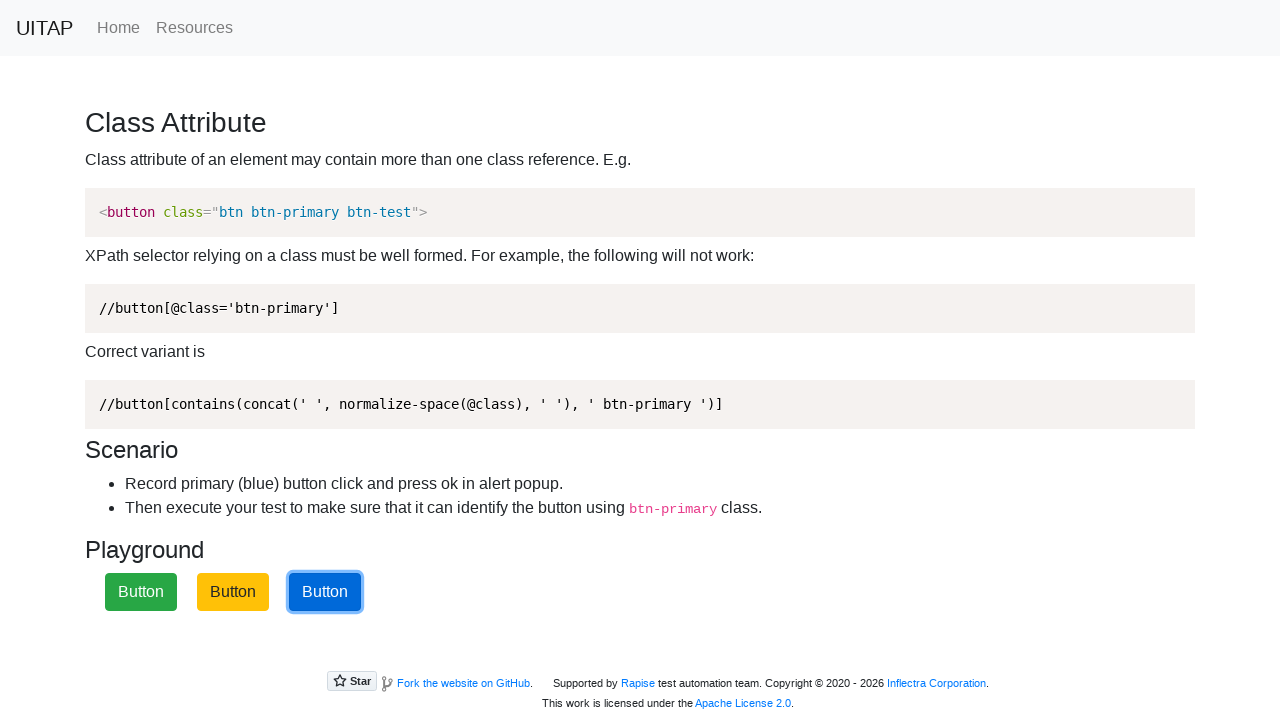

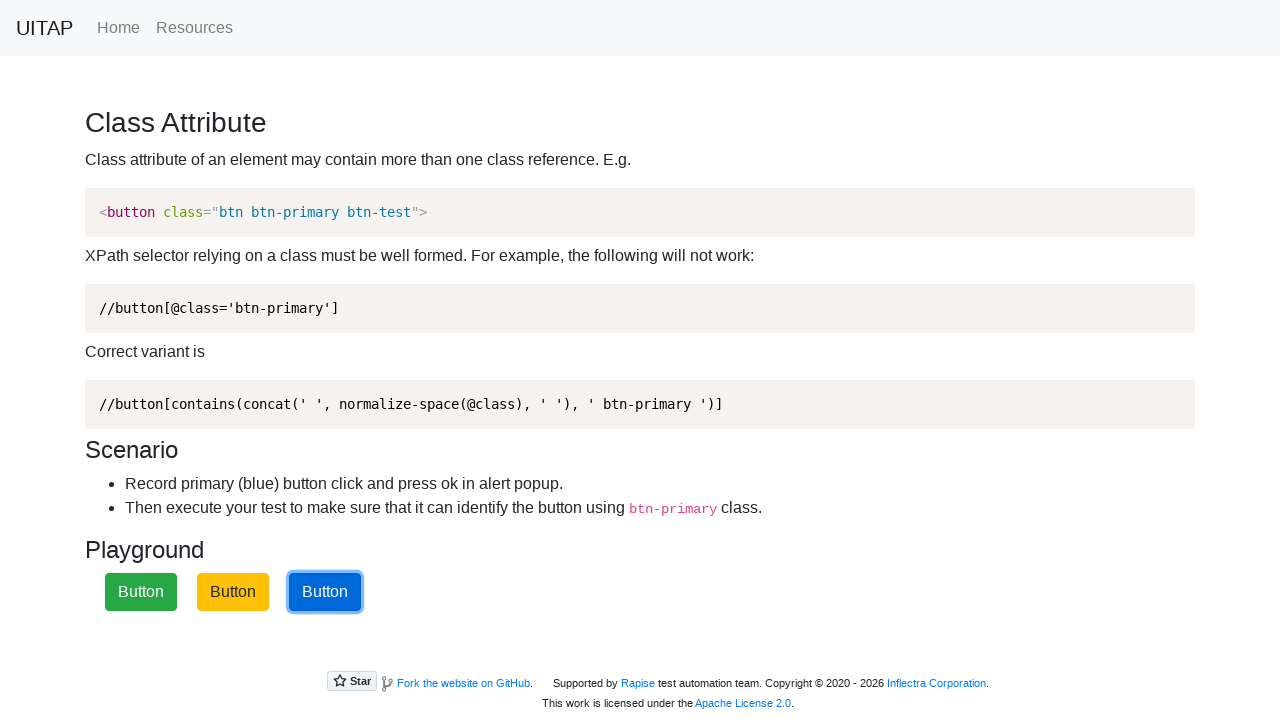